Tests a dropdown combo tree widget by clicking to open it, selecting all checkboxes, and then deselecting all checkboxes

Starting URL: https://www.jqueryscript.net/demo/Drop-Down-Combo-Tree/

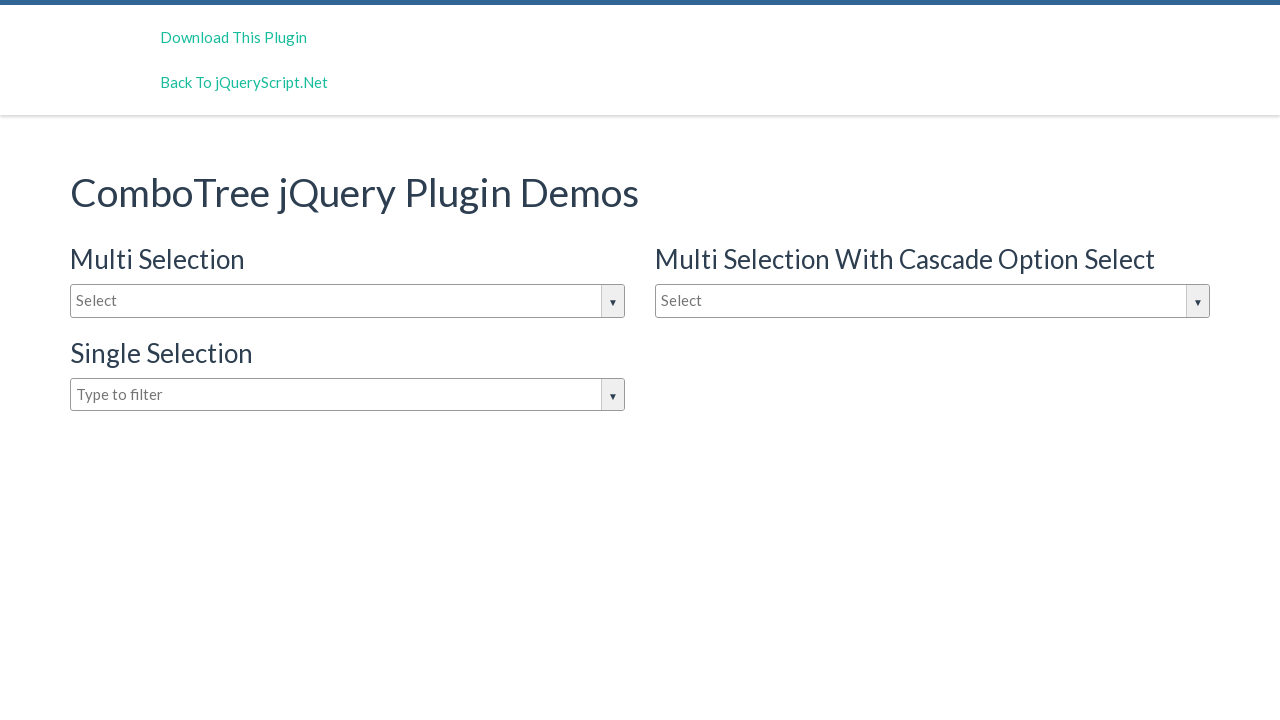

Clicked input box to open dropdown combo tree at (348, 301) on #justAnInputBox
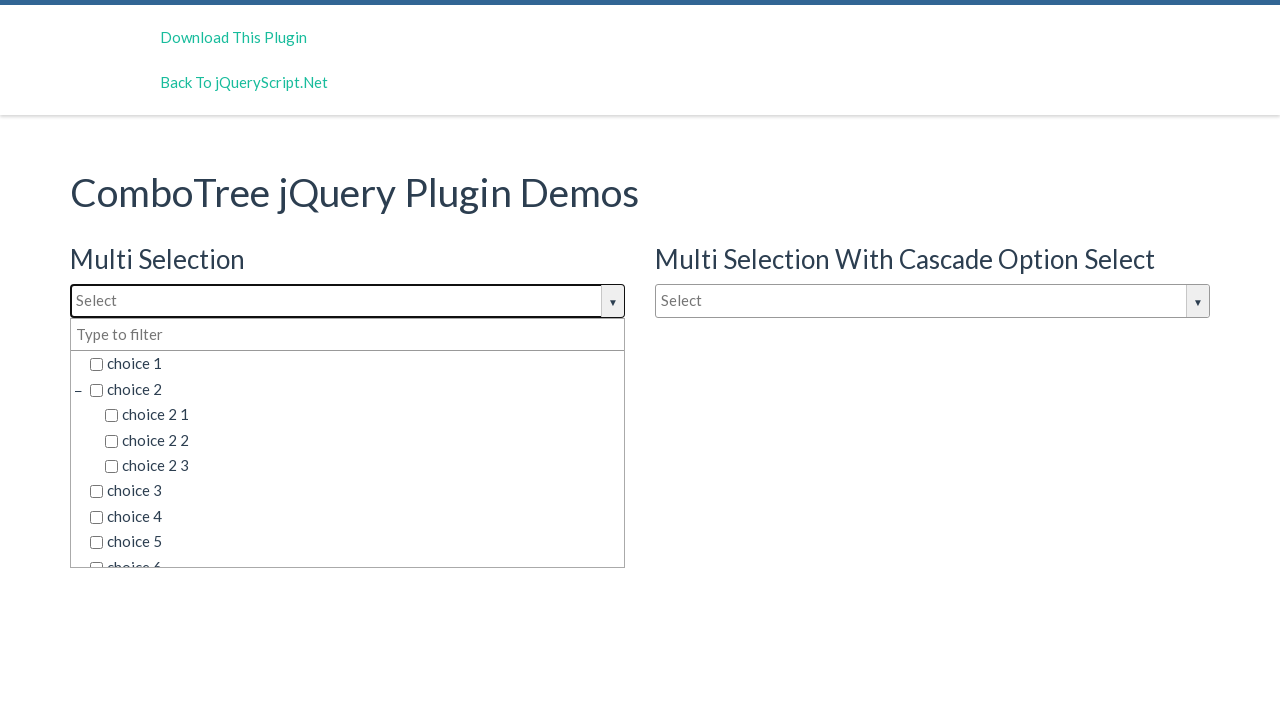

Dropdown combo tree items became visible
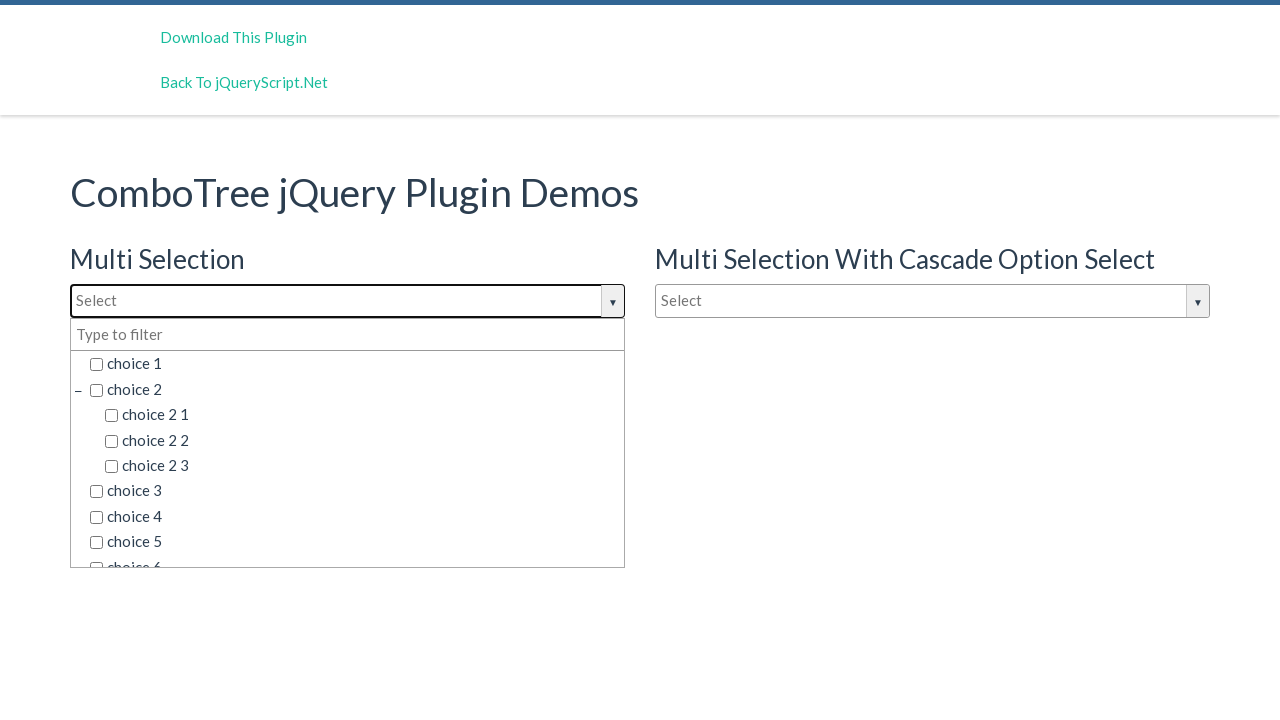

Clicked a checkbox to select it at (355, 364) on span.comboTreeItemTitle >> nth=0
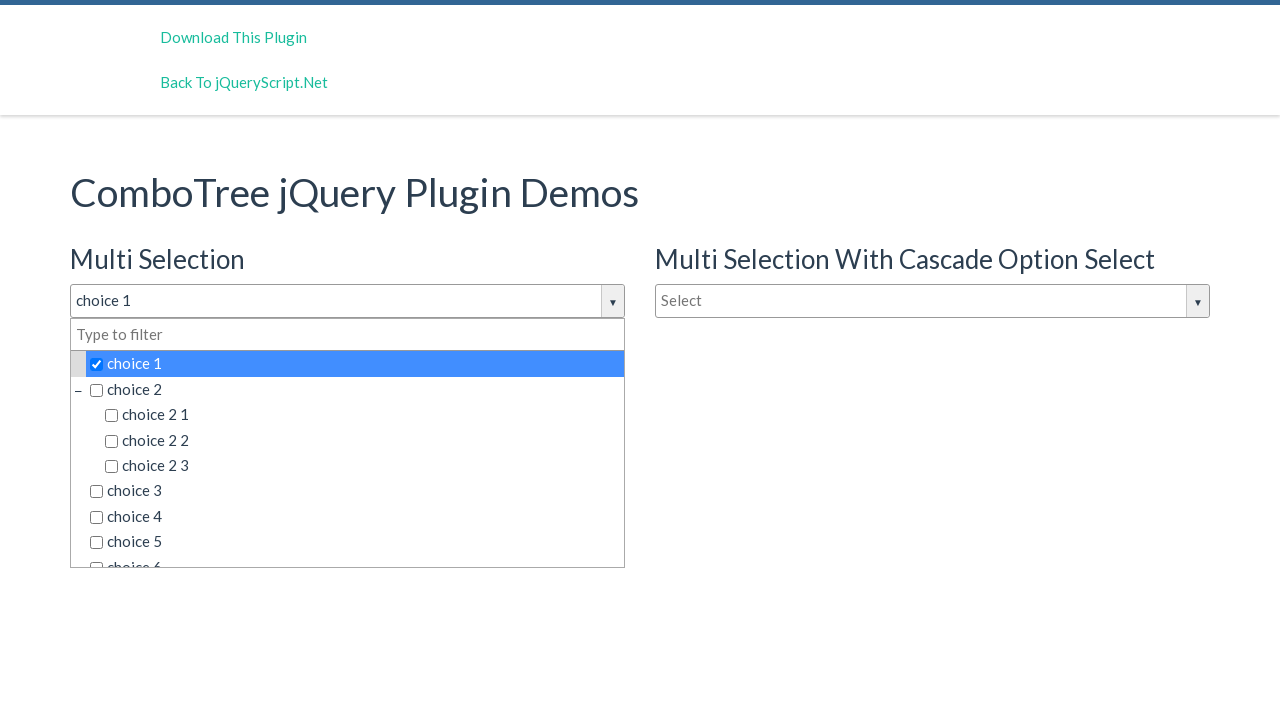

Clicked a checkbox to select it at (355, 389) on span.comboTreeItemTitle >> nth=1
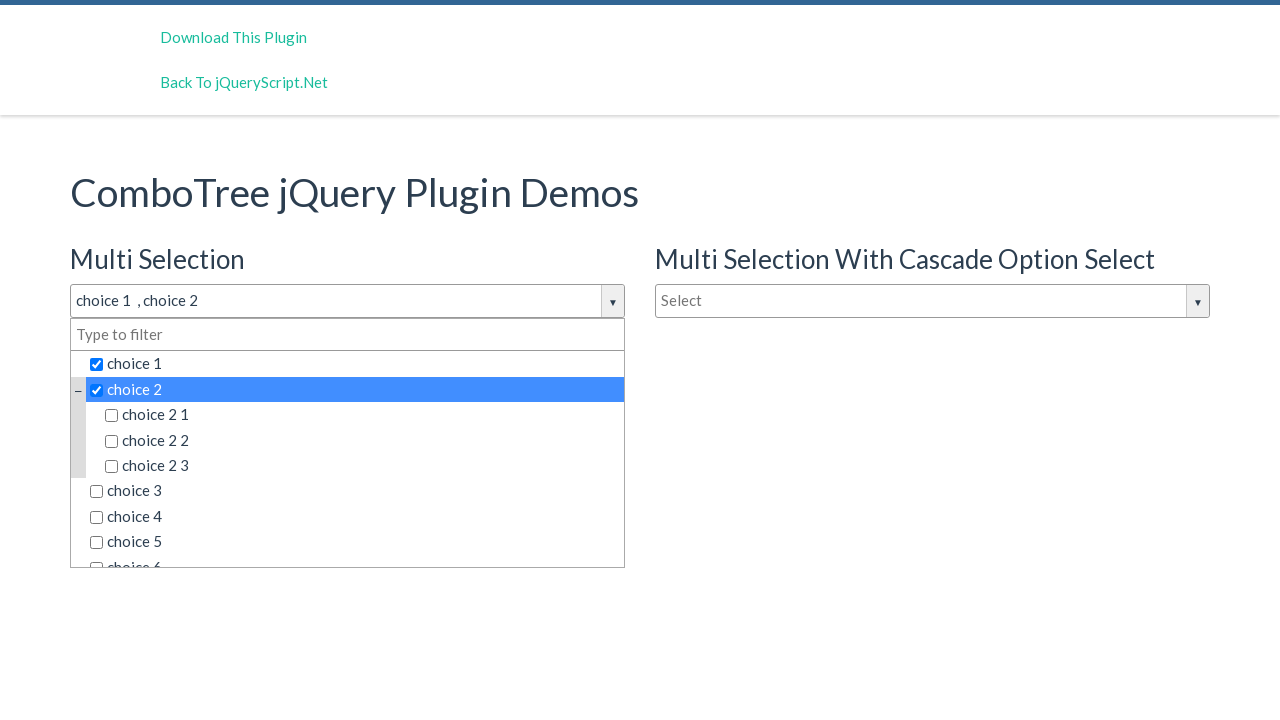

Clicked a checkbox to select it at (362, 415) on span.comboTreeItemTitle >> nth=2
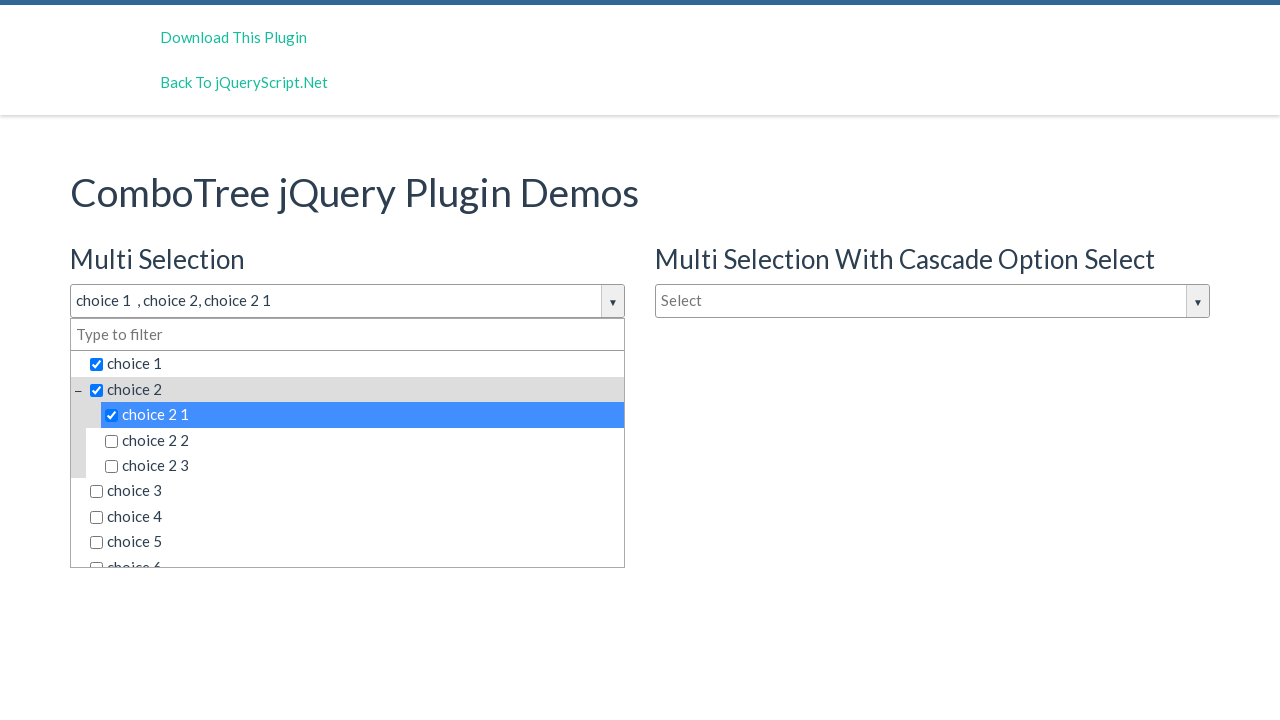

Clicked a checkbox to select it at (362, 440) on span.comboTreeItemTitle >> nth=3
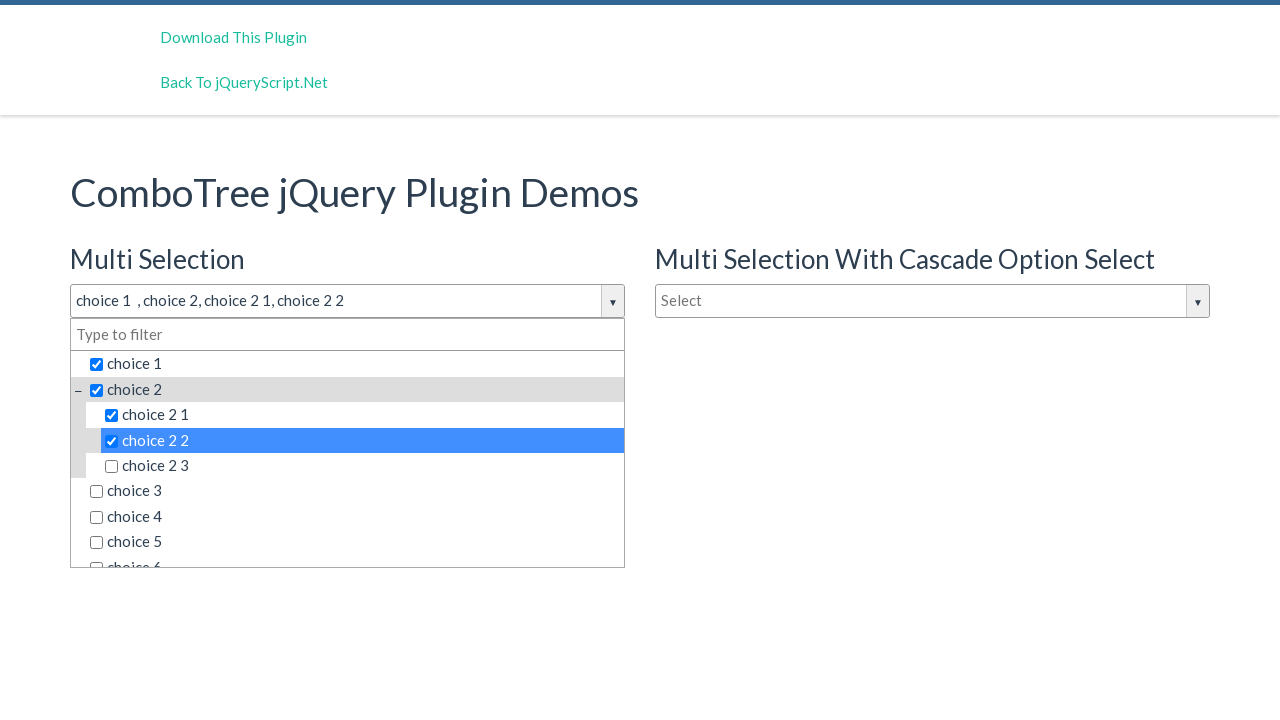

Clicked a checkbox to select it at (362, 466) on span.comboTreeItemTitle >> nth=4
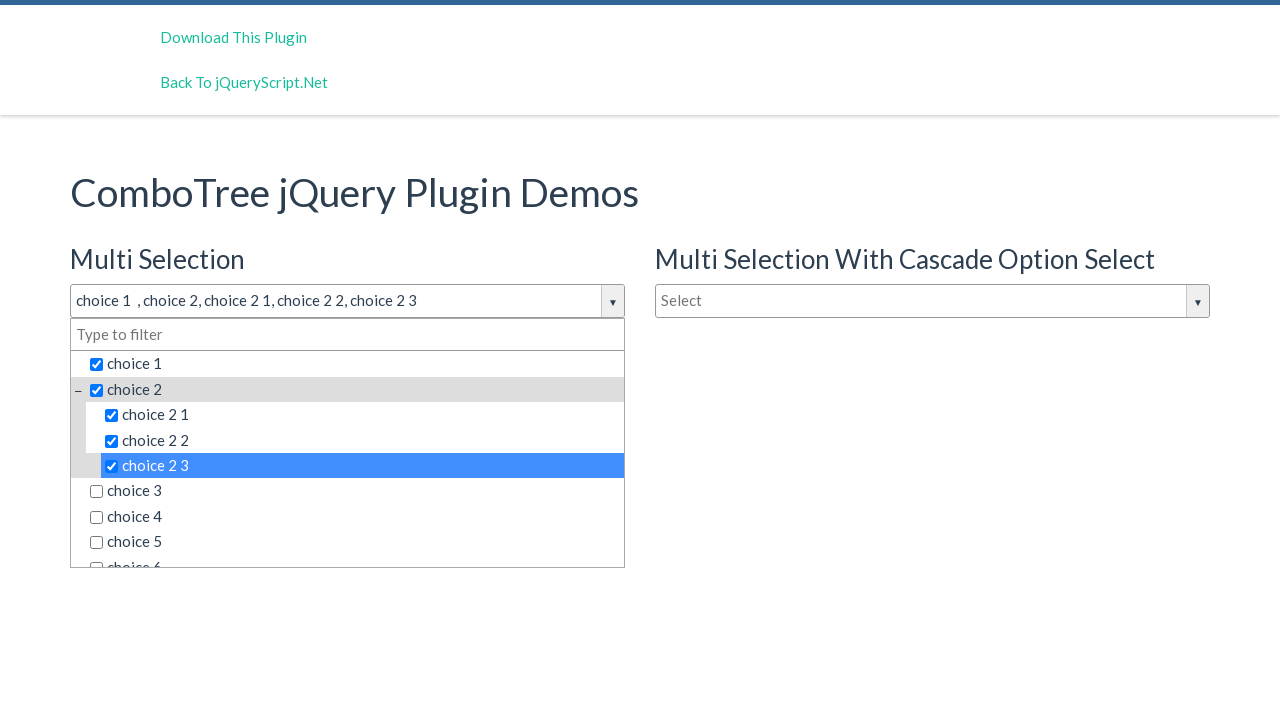

Clicked a checkbox to select it at (355, 491) on span.comboTreeItemTitle >> nth=5
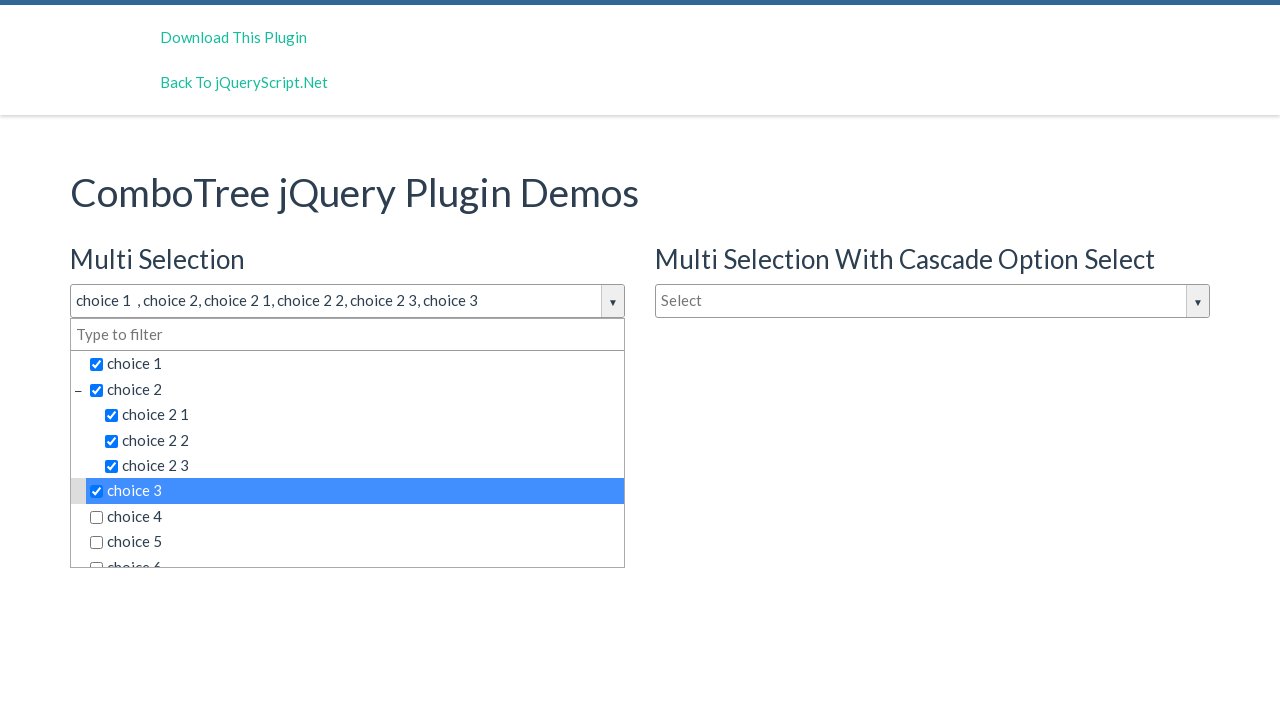

Clicked a checkbox to select it at (355, 517) on span.comboTreeItemTitle >> nth=6
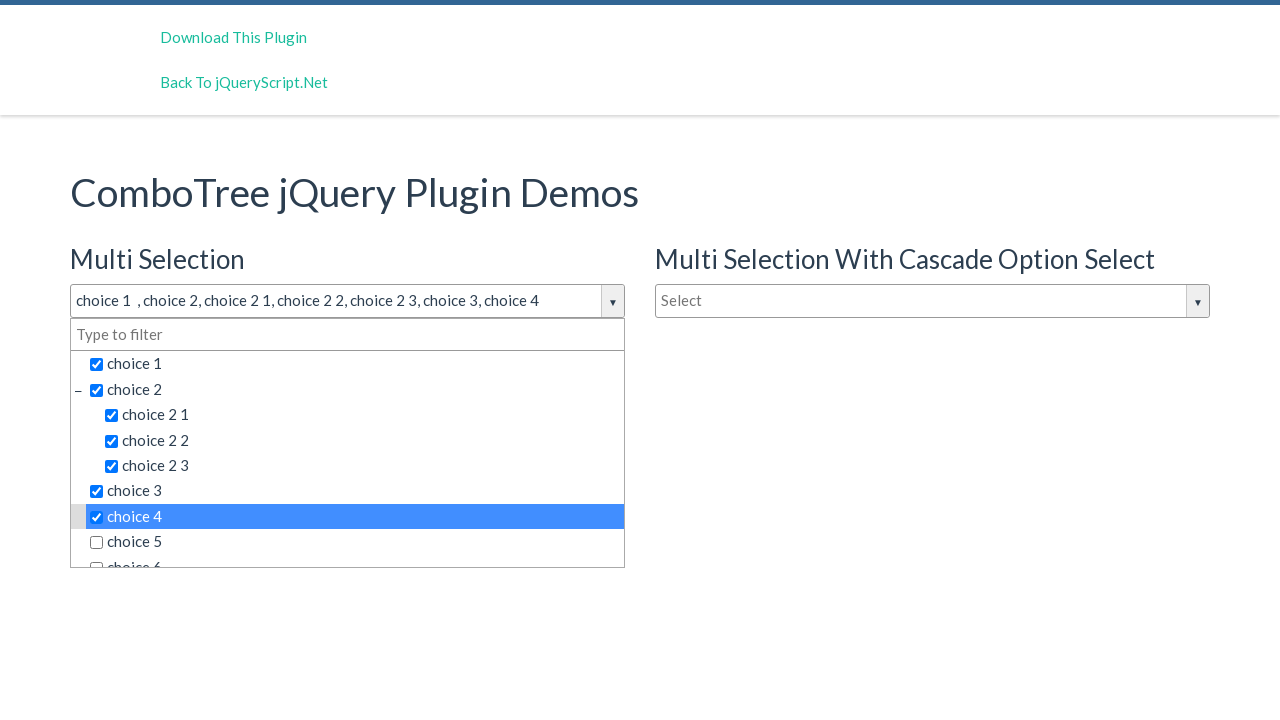

Clicked a checkbox to select it at (355, 542) on span.comboTreeItemTitle >> nth=7
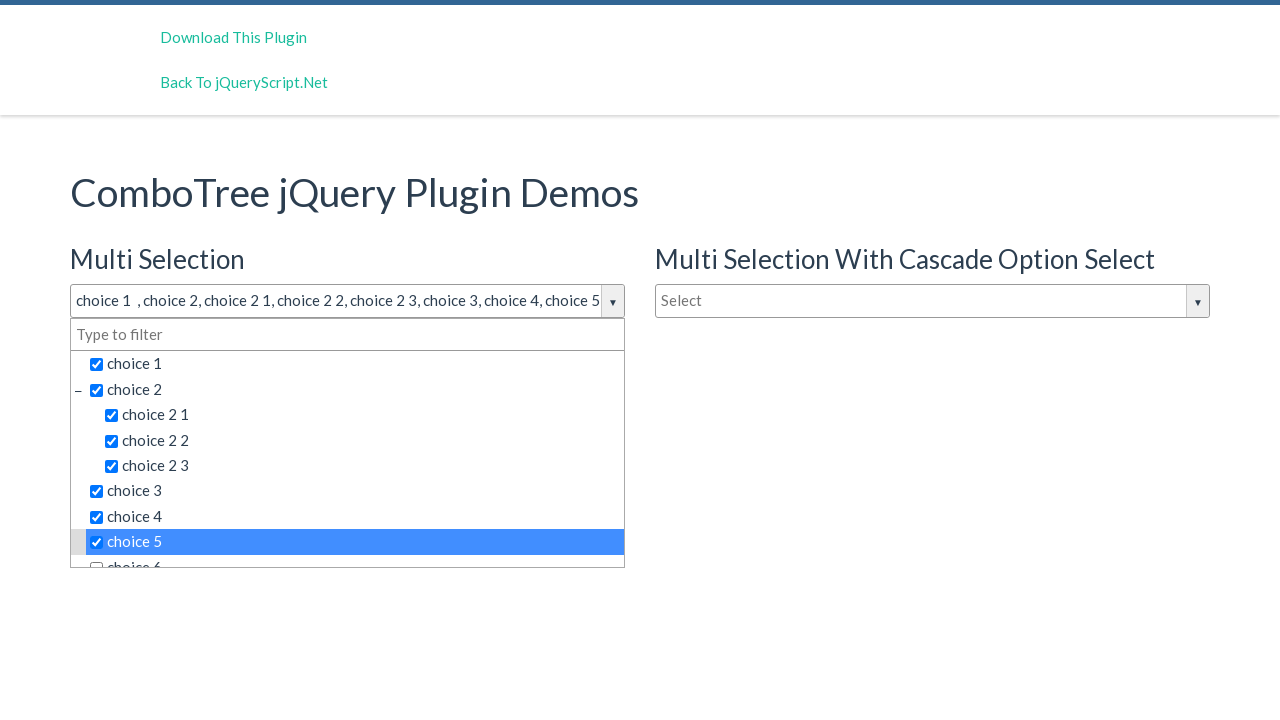

Clicked a checkbox to select it at (355, 554) on span.comboTreeItemTitle >> nth=8
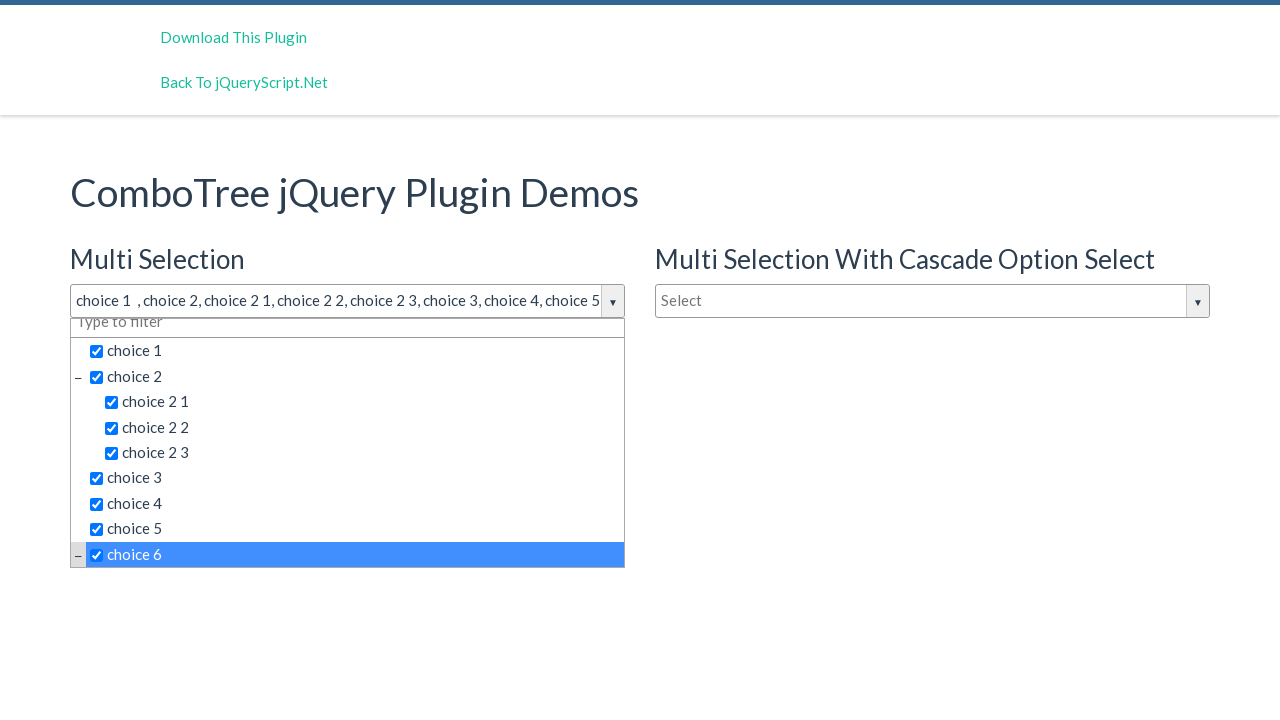

Clicked a checkbox to select it at (362, 443) on span.comboTreeItemTitle >> nth=9
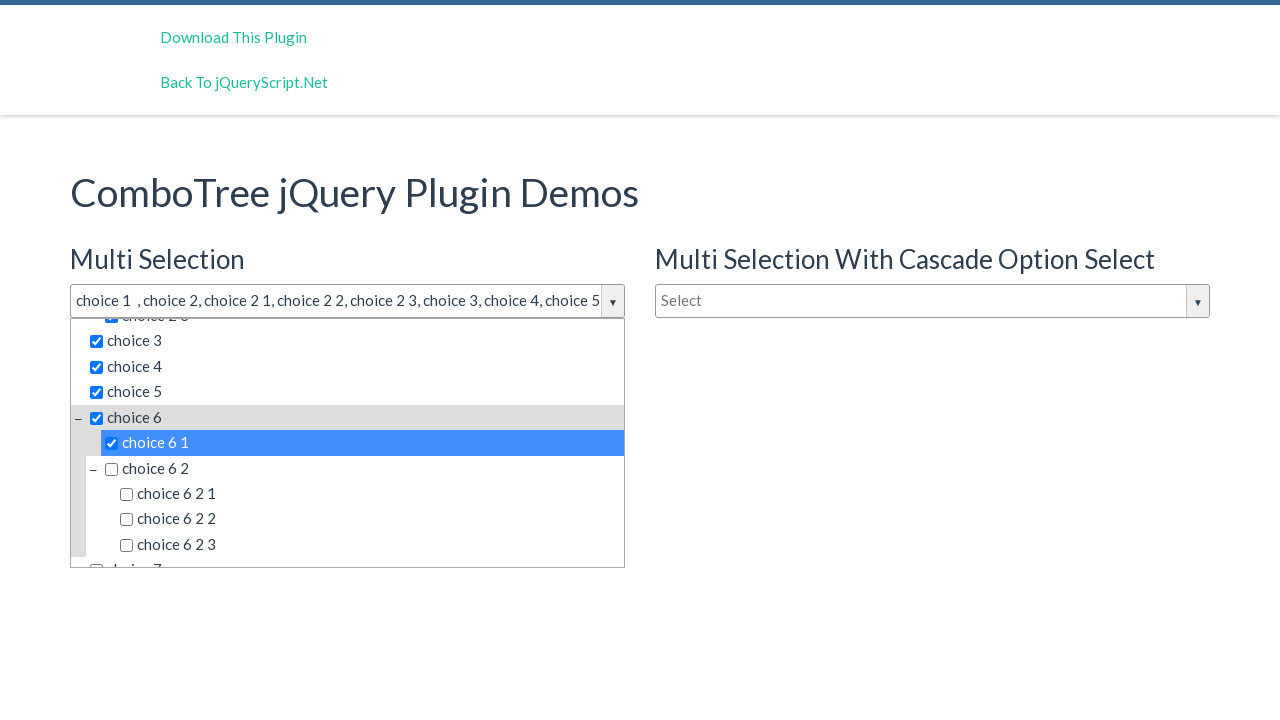

Clicked a checkbox to select it at (362, 468) on span.comboTreeItemTitle >> nth=10
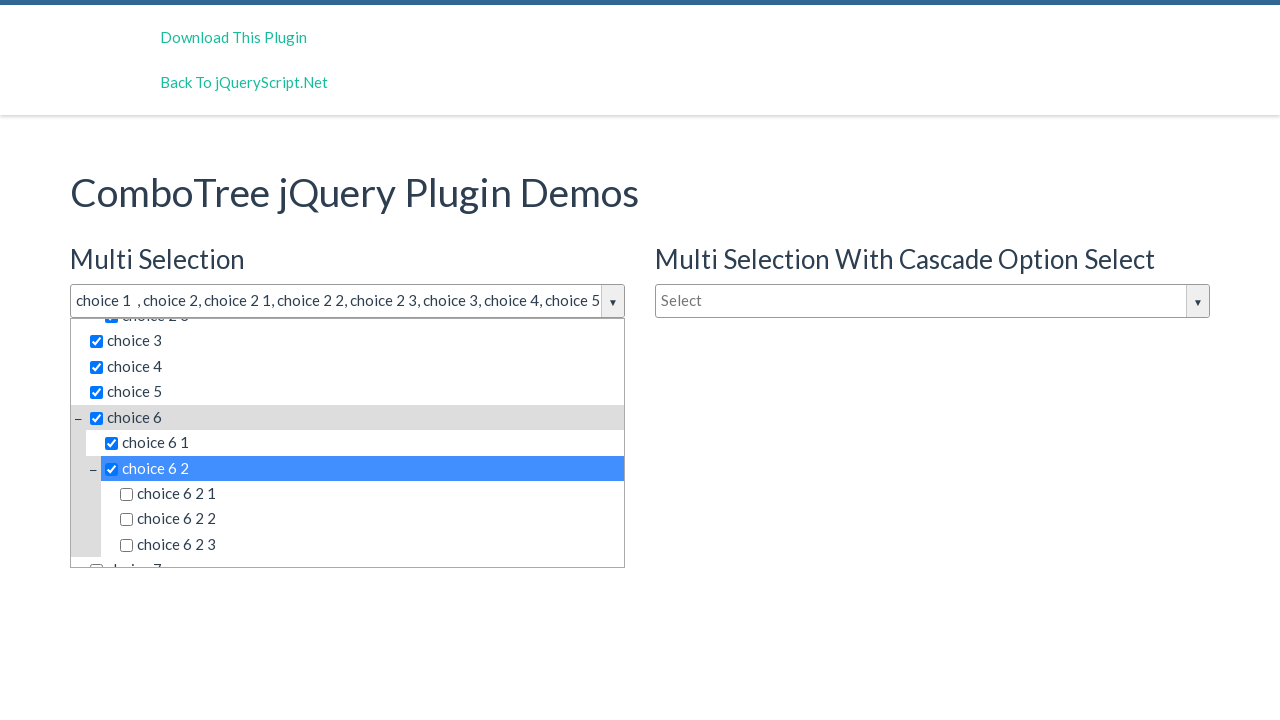

Clicked a checkbox to select it at (370, 494) on span.comboTreeItemTitle >> nth=11
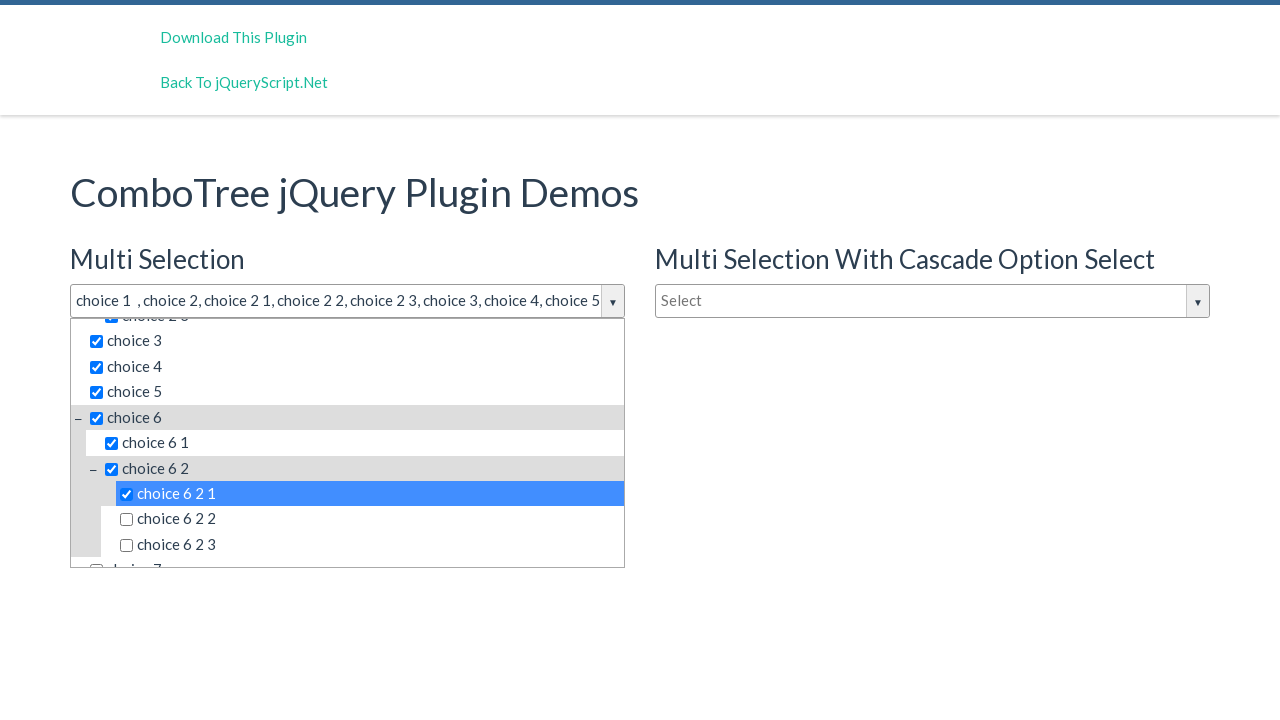

Clicked a checkbox to select it at (370, 519) on span.comboTreeItemTitle >> nth=12
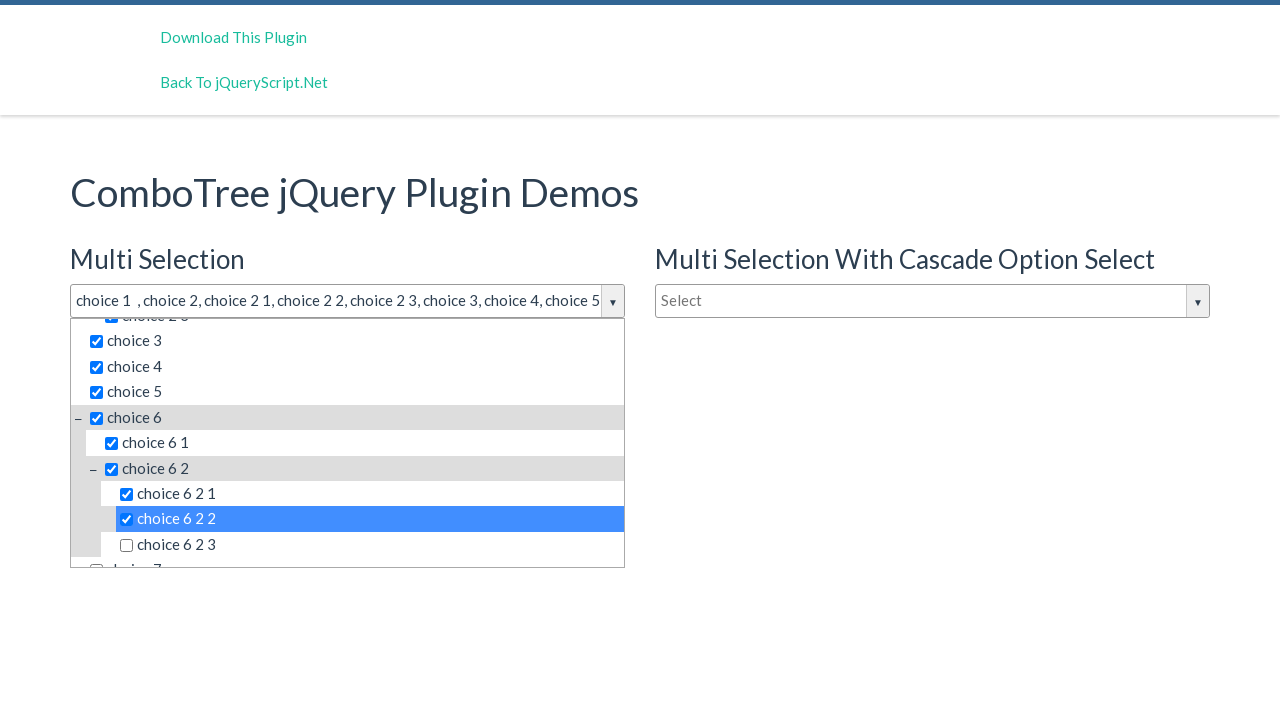

Clicked a checkbox to select it at (370, 545) on span.comboTreeItemTitle >> nth=13
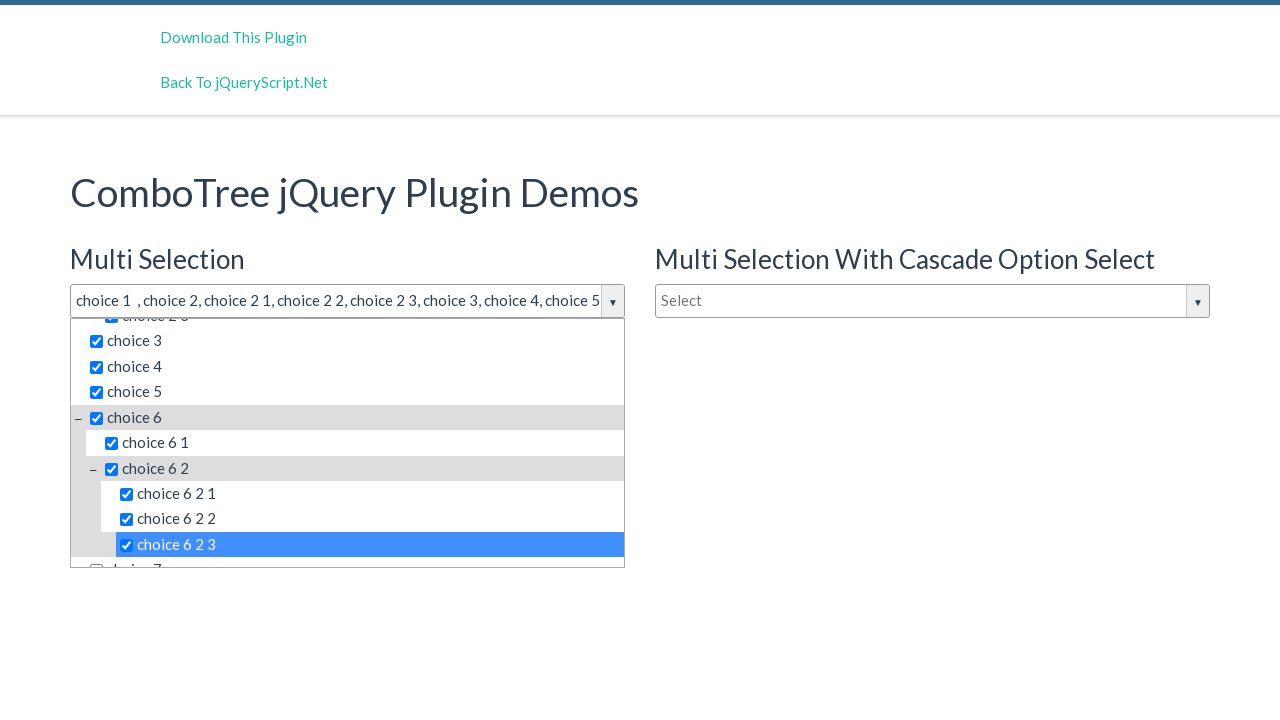

Clicked a checkbox to select it at (355, 554) on span.comboTreeItemTitle >> nth=14
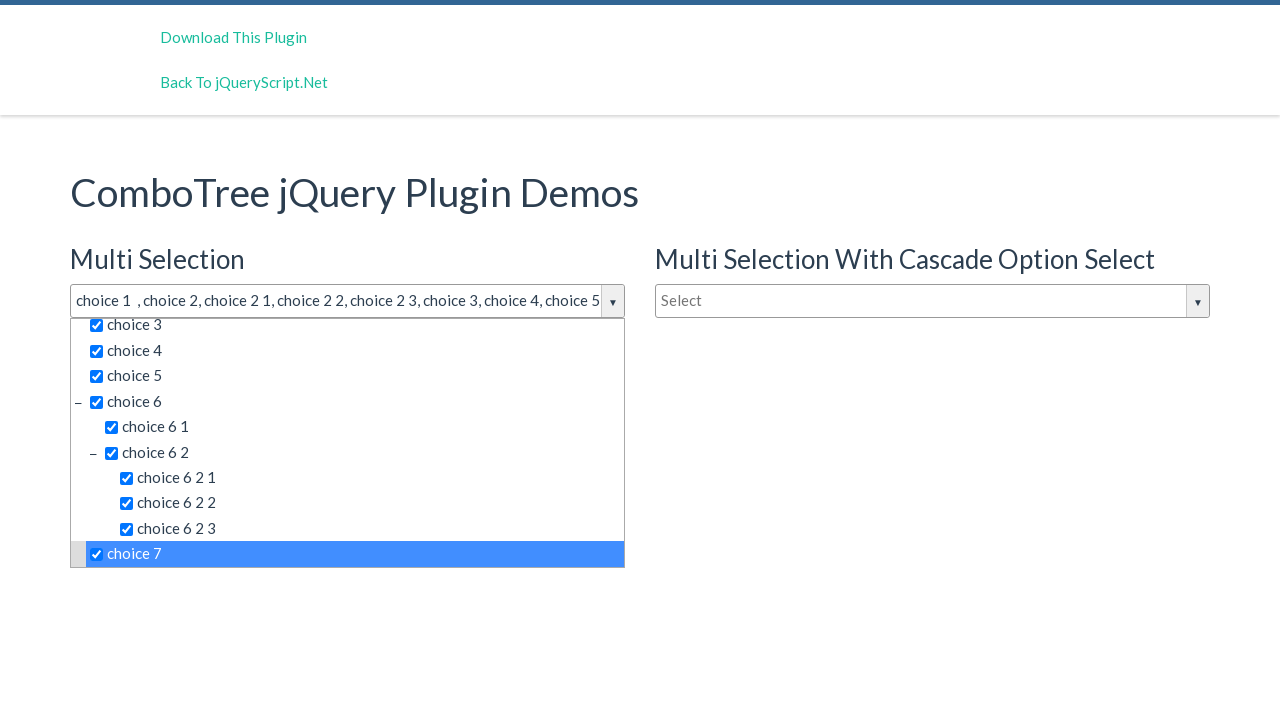

Waited 1200ms between select and deselect operations on span.comboTreeItemTitle >> nth=15
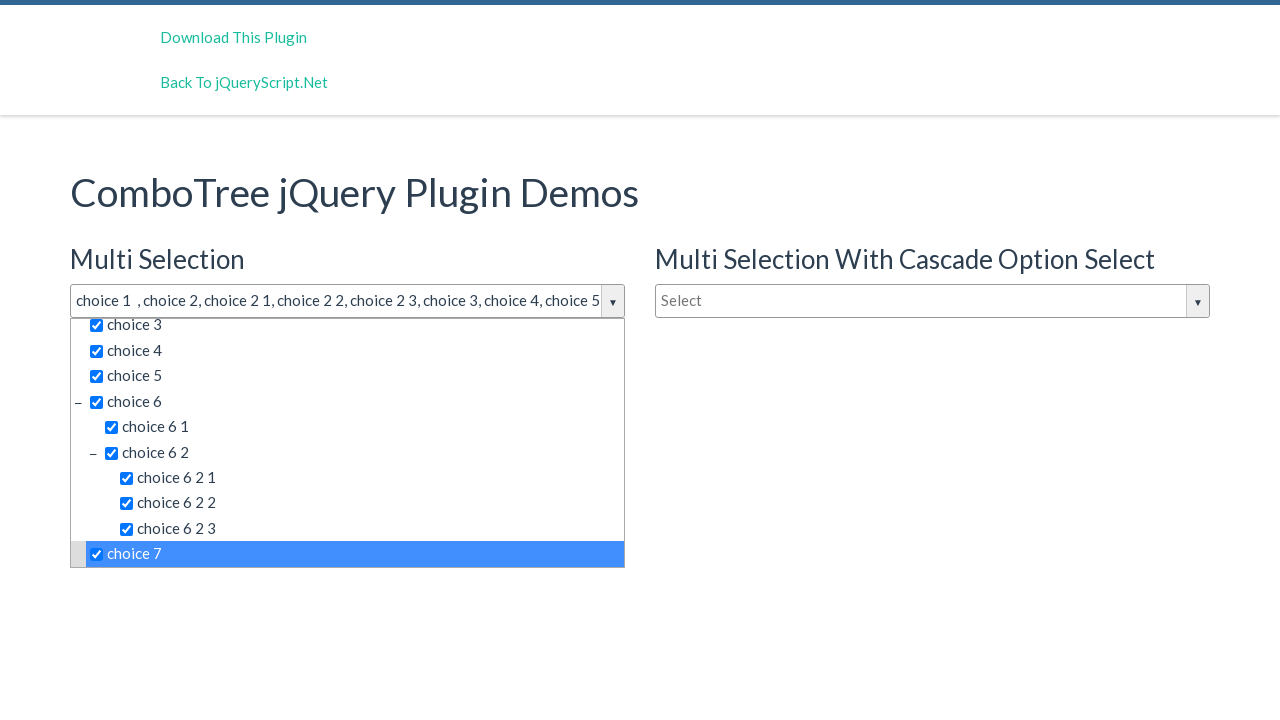

Clicked a checkbox to deselect it at (355, 364) on span.comboTreeItemTitle >> nth=0
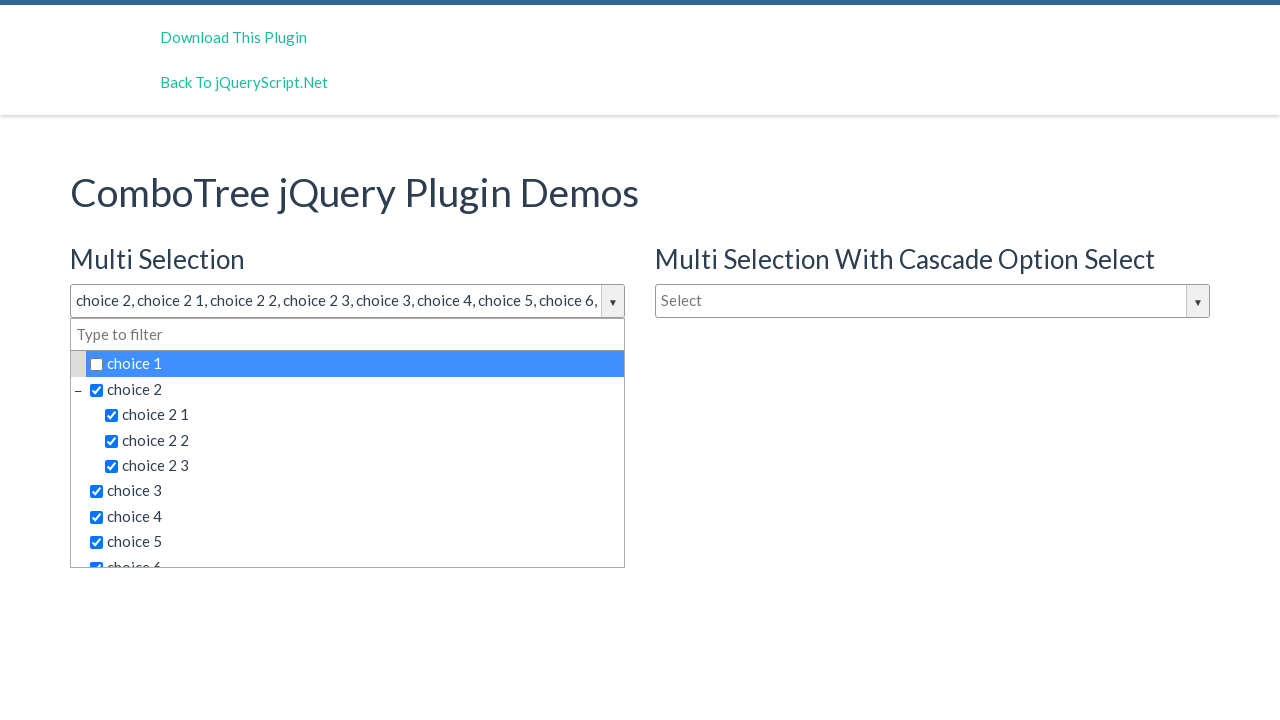

Clicked a checkbox to deselect it at (355, 389) on span.comboTreeItemTitle >> nth=1
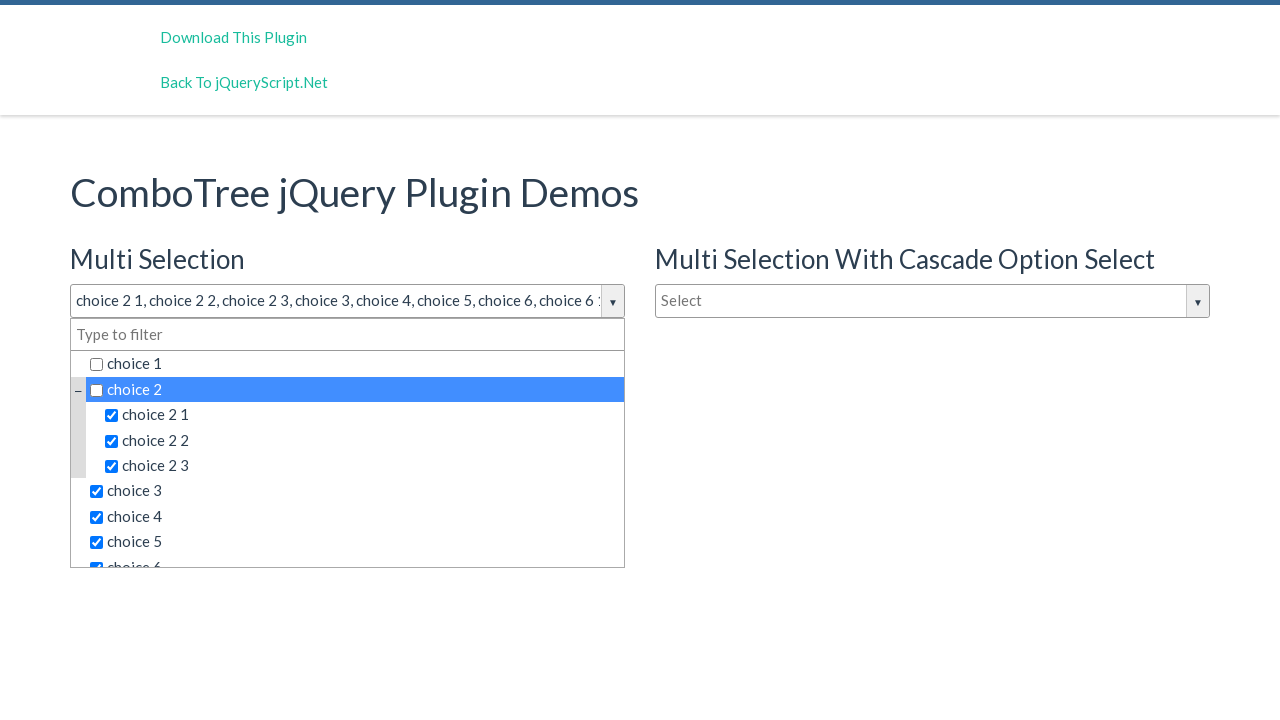

Clicked a checkbox to deselect it at (362, 415) on span.comboTreeItemTitle >> nth=2
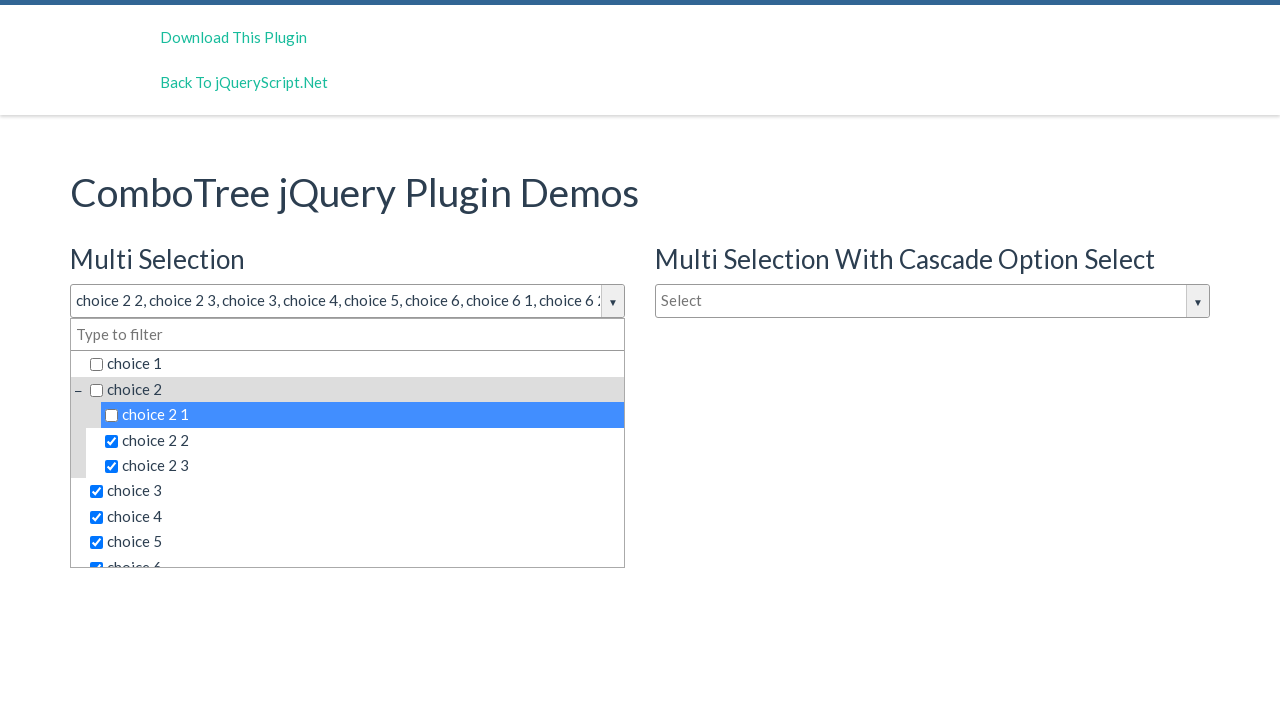

Clicked a checkbox to deselect it at (362, 440) on span.comboTreeItemTitle >> nth=3
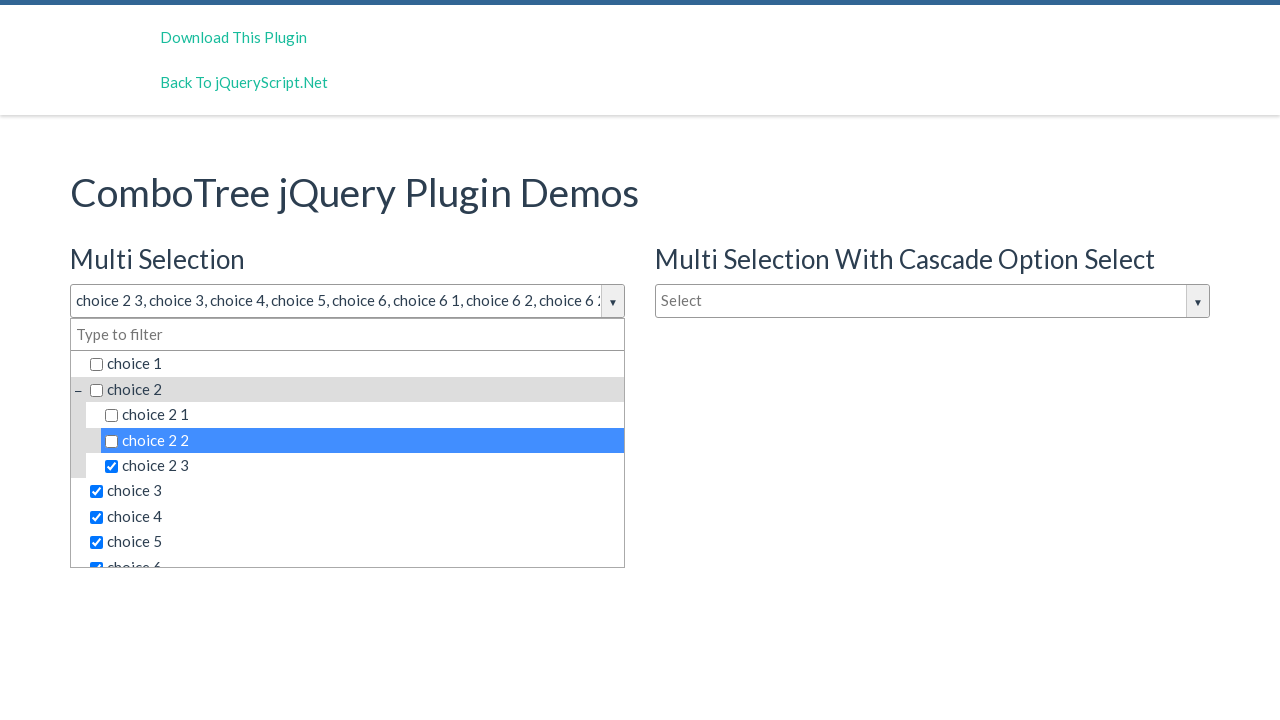

Clicked a checkbox to deselect it at (362, 466) on span.comboTreeItemTitle >> nth=4
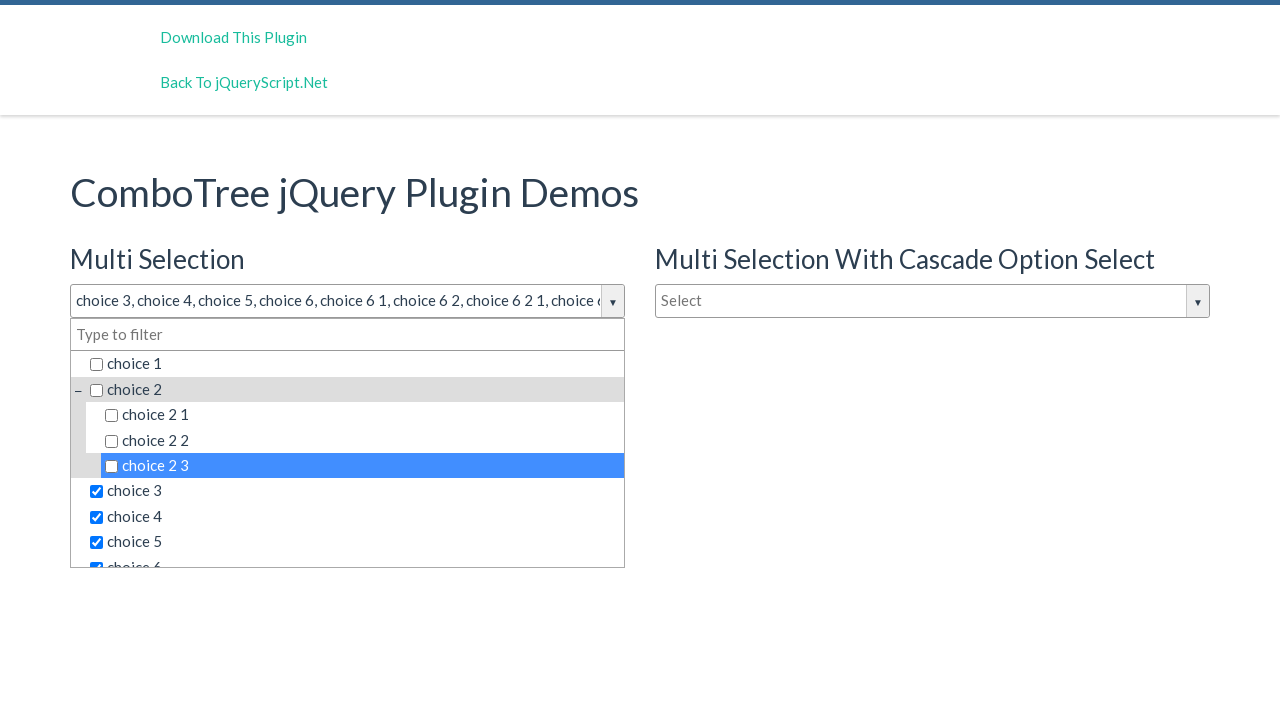

Clicked a checkbox to deselect it at (355, 491) on span.comboTreeItemTitle >> nth=5
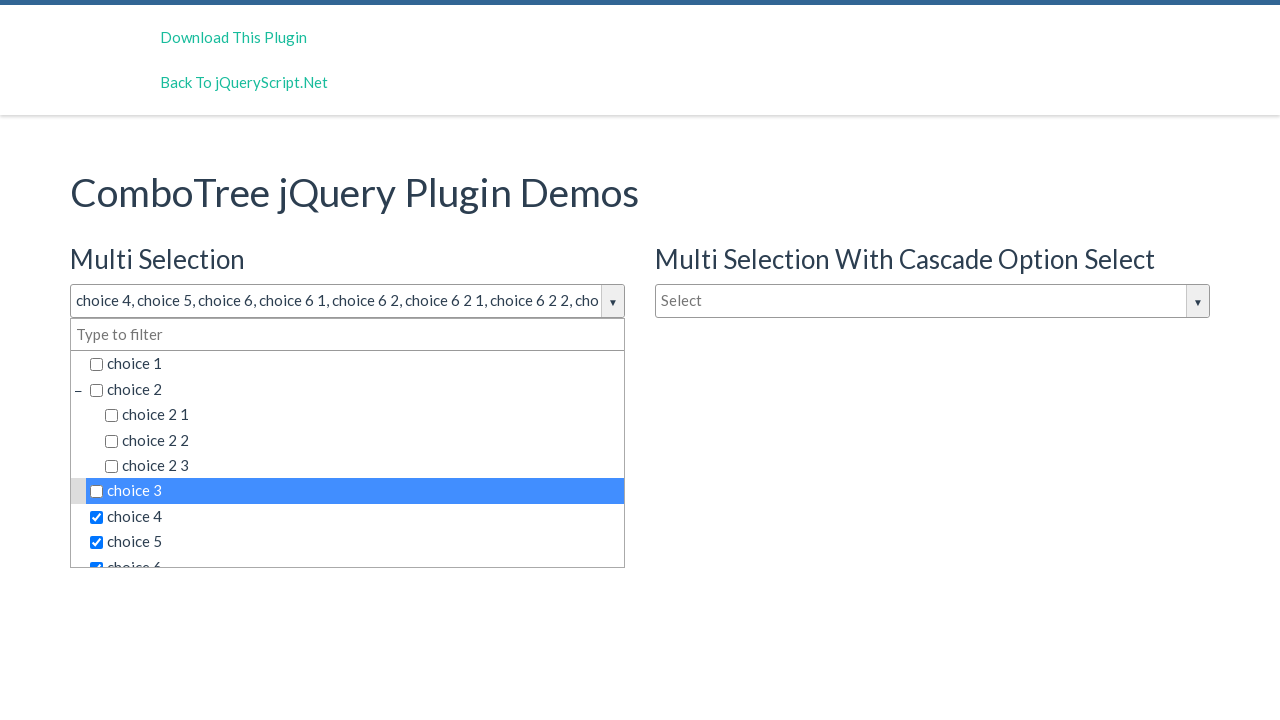

Clicked a checkbox to deselect it at (355, 517) on span.comboTreeItemTitle >> nth=6
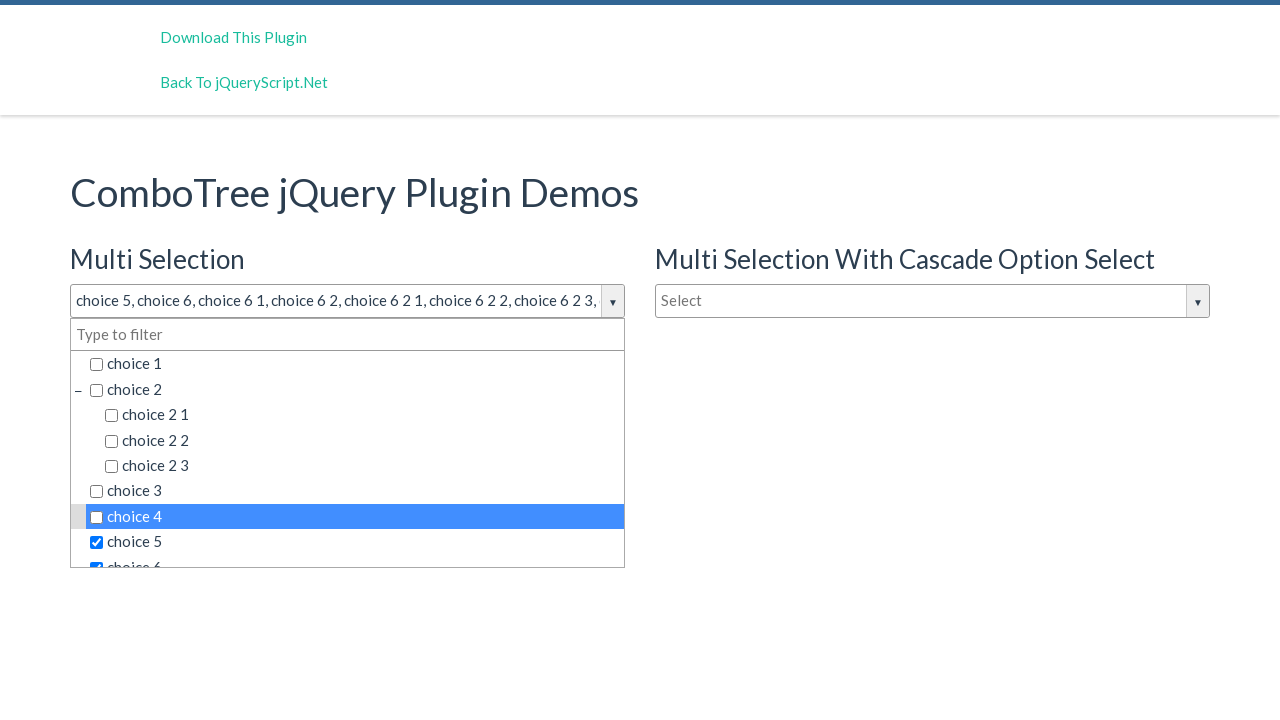

Clicked a checkbox to deselect it at (355, 542) on span.comboTreeItemTitle >> nth=7
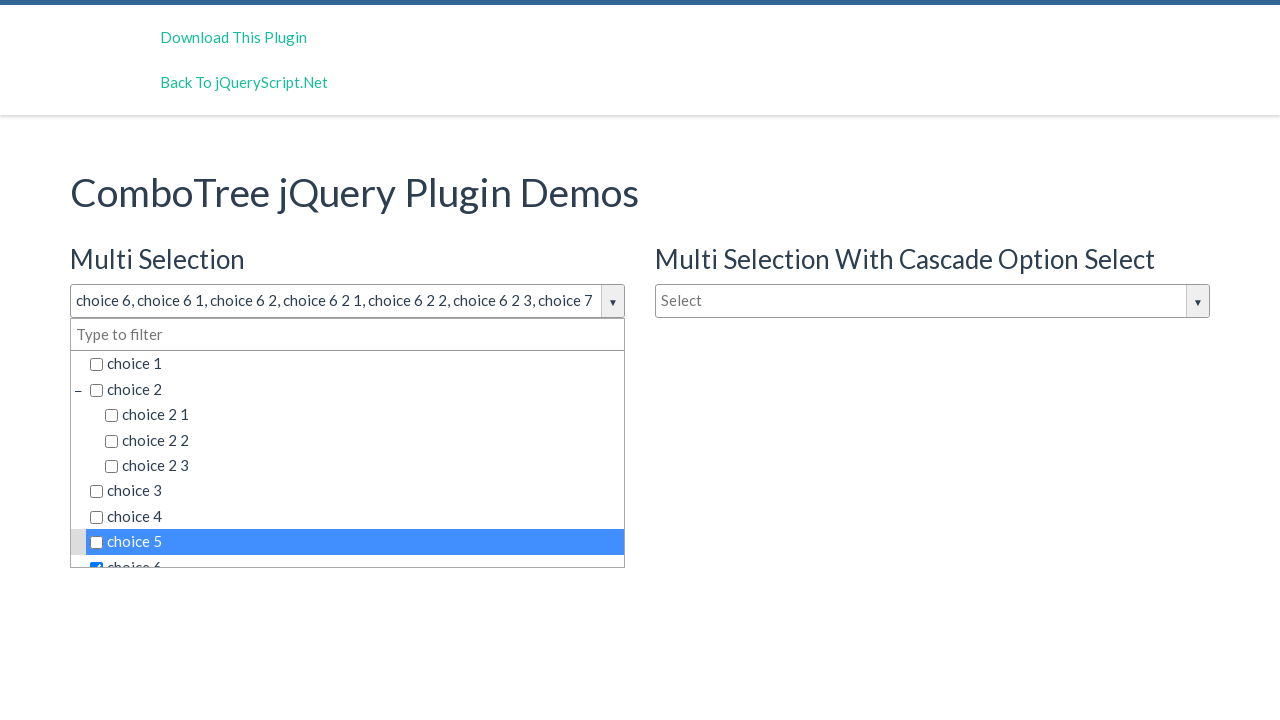

Clicked a checkbox to deselect it at (355, 554) on span.comboTreeItemTitle >> nth=8
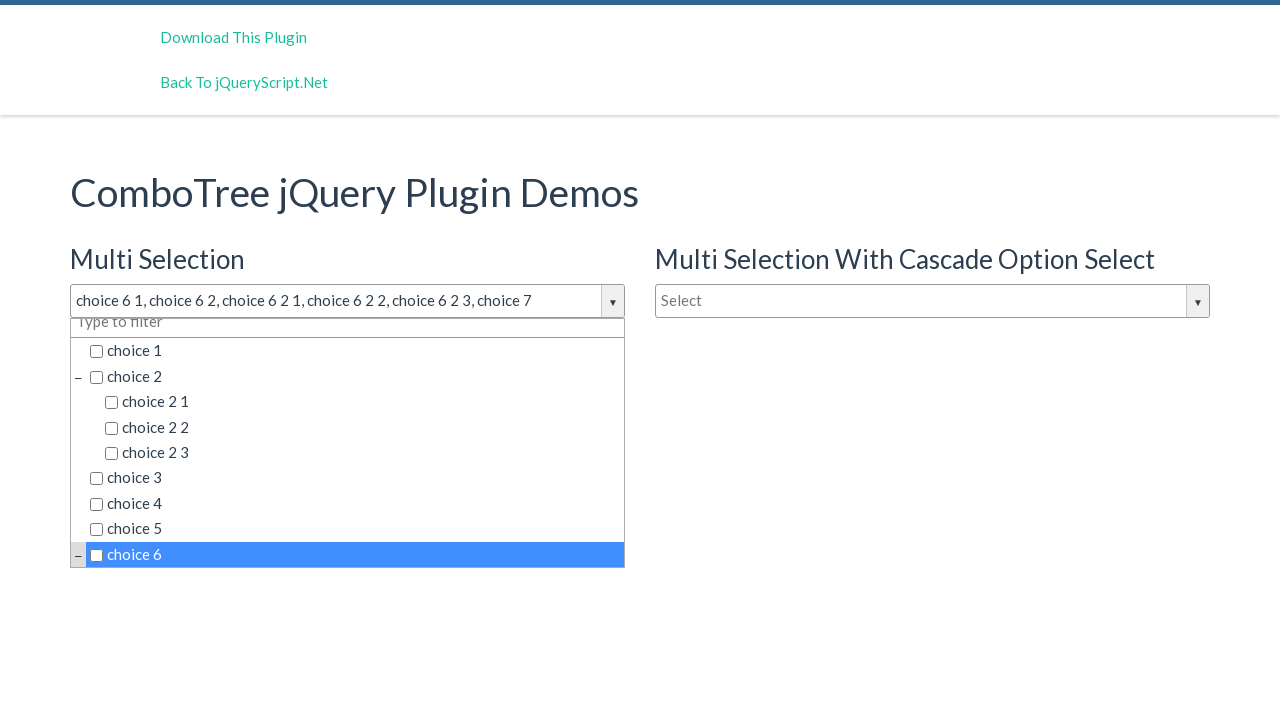

Clicked a checkbox to deselect it at (362, 443) on span.comboTreeItemTitle >> nth=9
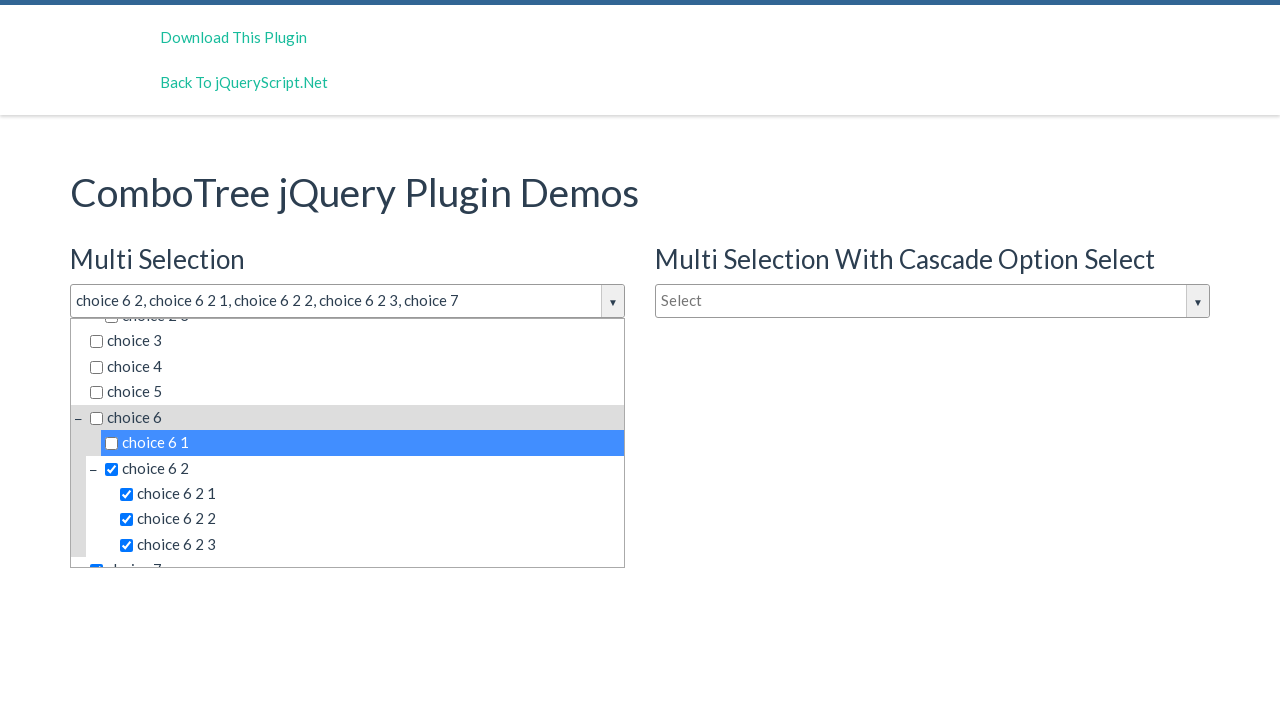

Clicked a checkbox to deselect it at (362, 468) on span.comboTreeItemTitle >> nth=10
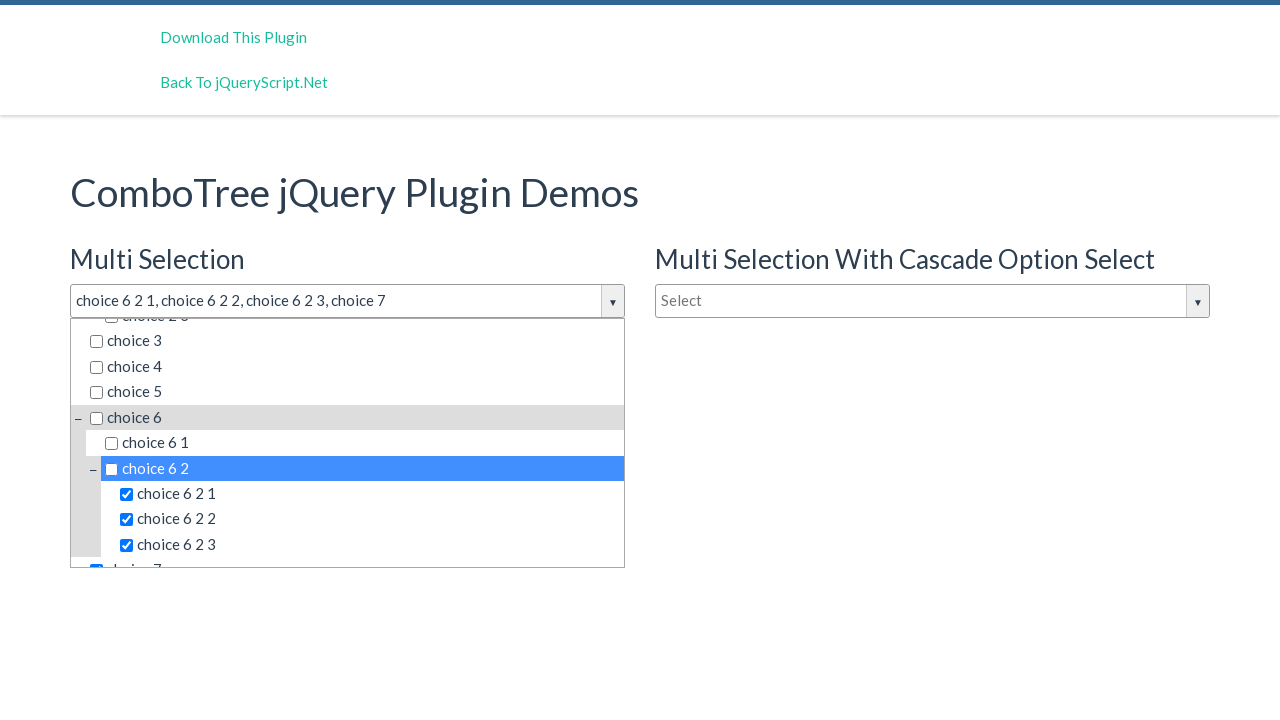

Clicked a checkbox to deselect it at (370, 494) on span.comboTreeItemTitle >> nth=11
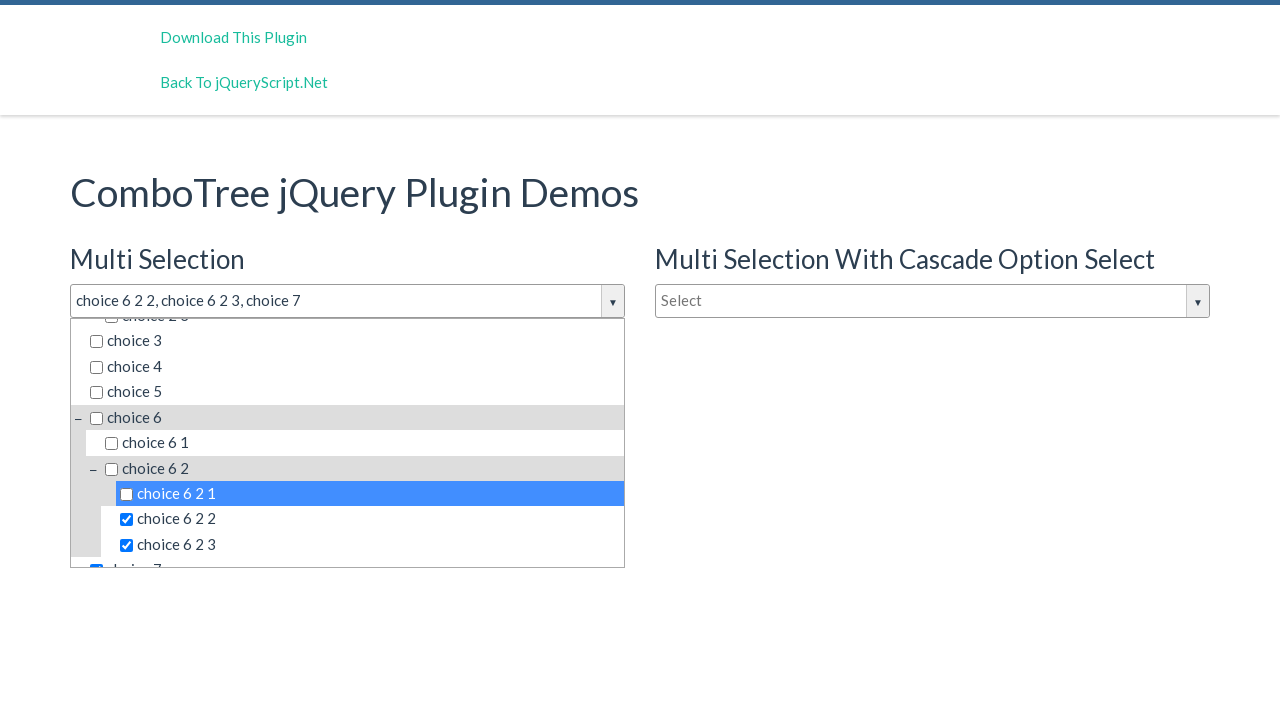

Clicked a checkbox to deselect it at (370, 519) on span.comboTreeItemTitle >> nth=12
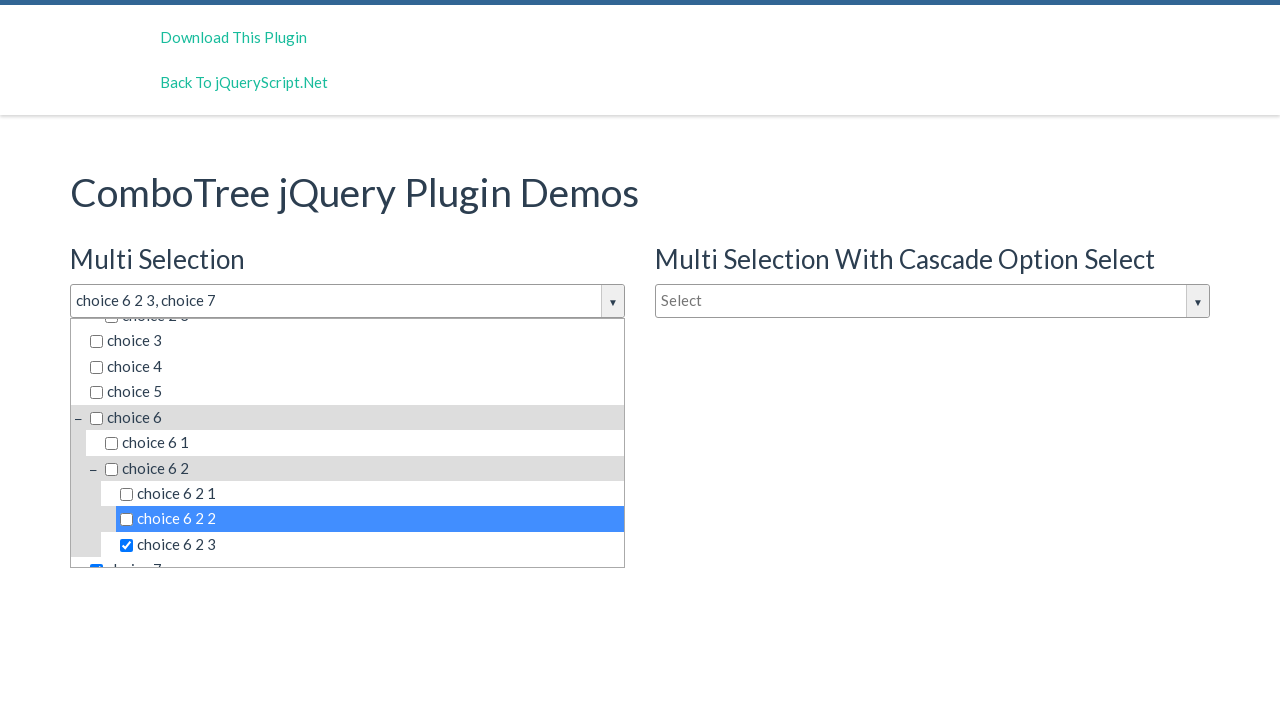

Clicked a checkbox to deselect it at (370, 545) on span.comboTreeItemTitle >> nth=13
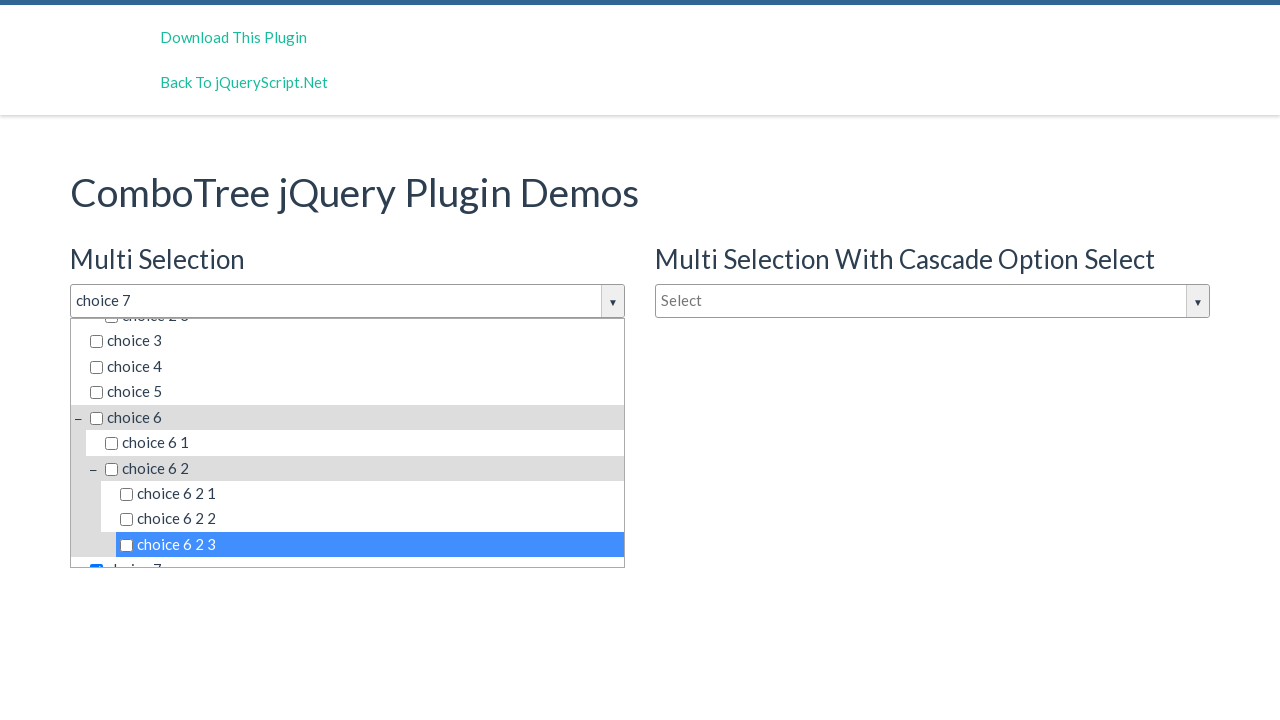

Clicked a checkbox to deselect it at (355, 554) on span.comboTreeItemTitle >> nth=14
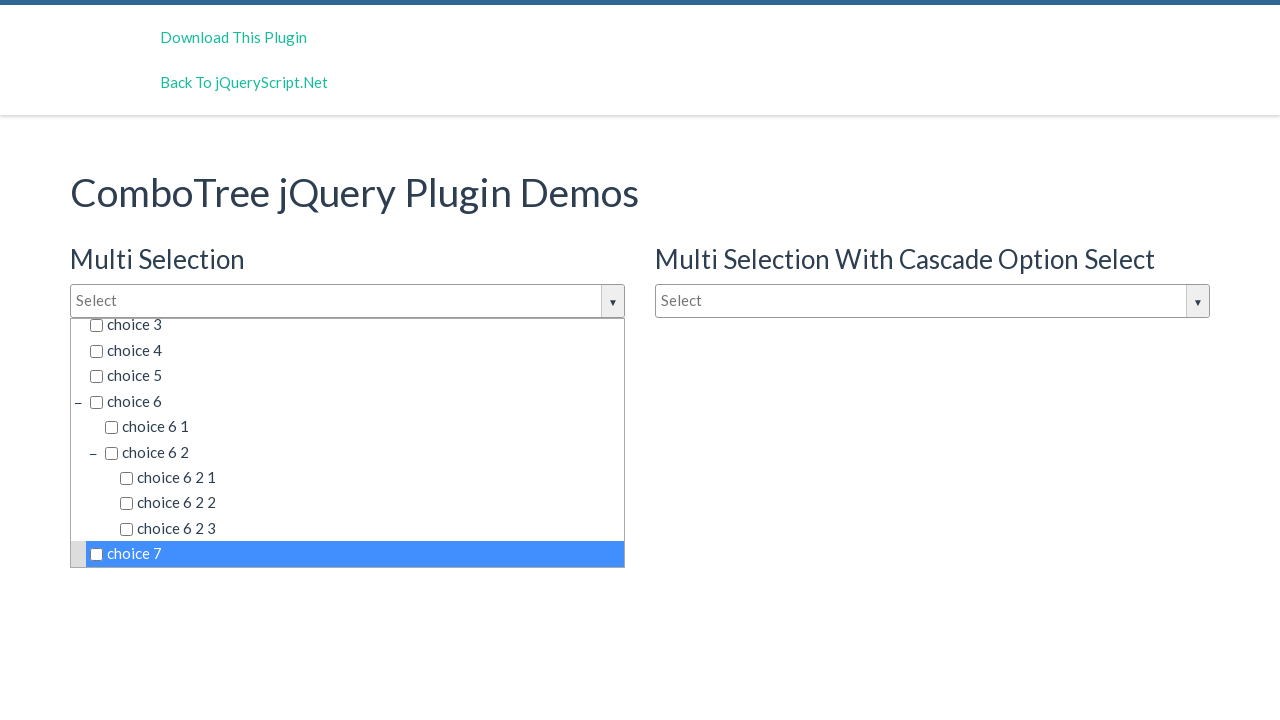

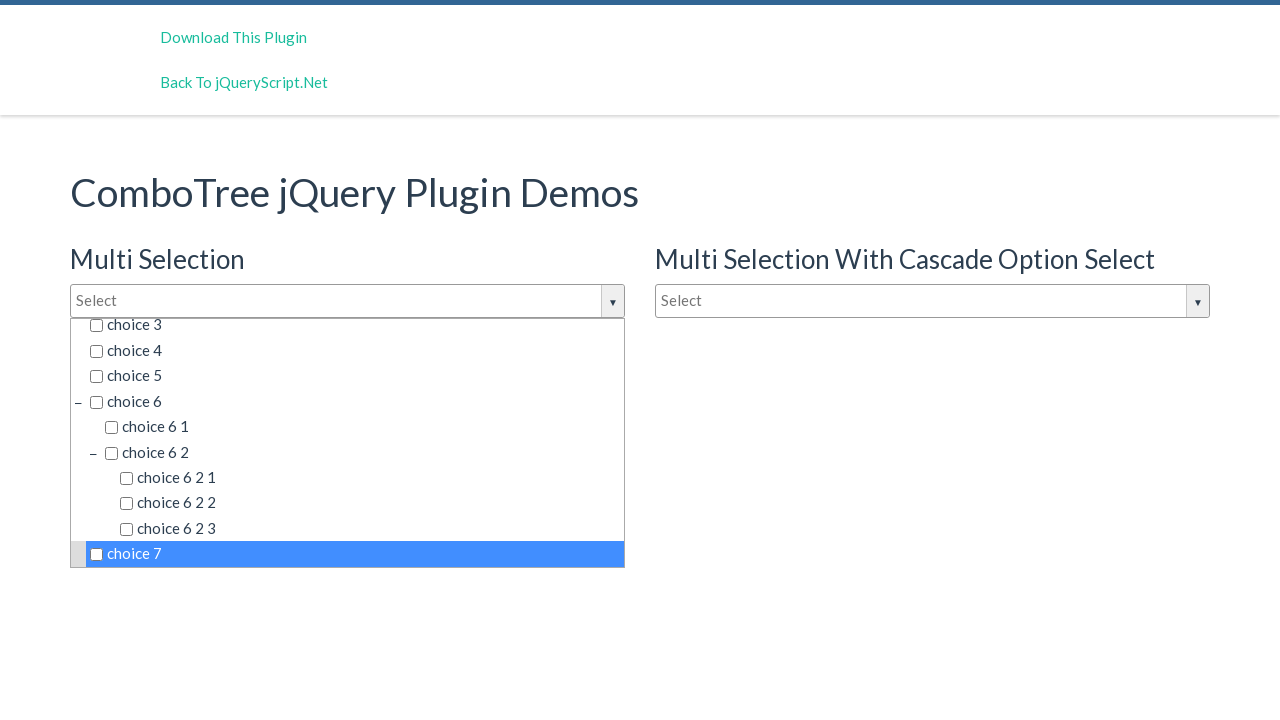